Tests hover functionality by hovering over user profile images and validating that the correct usernames are displayed

Starting URL: https://the-internet.herokuapp.com/hovers

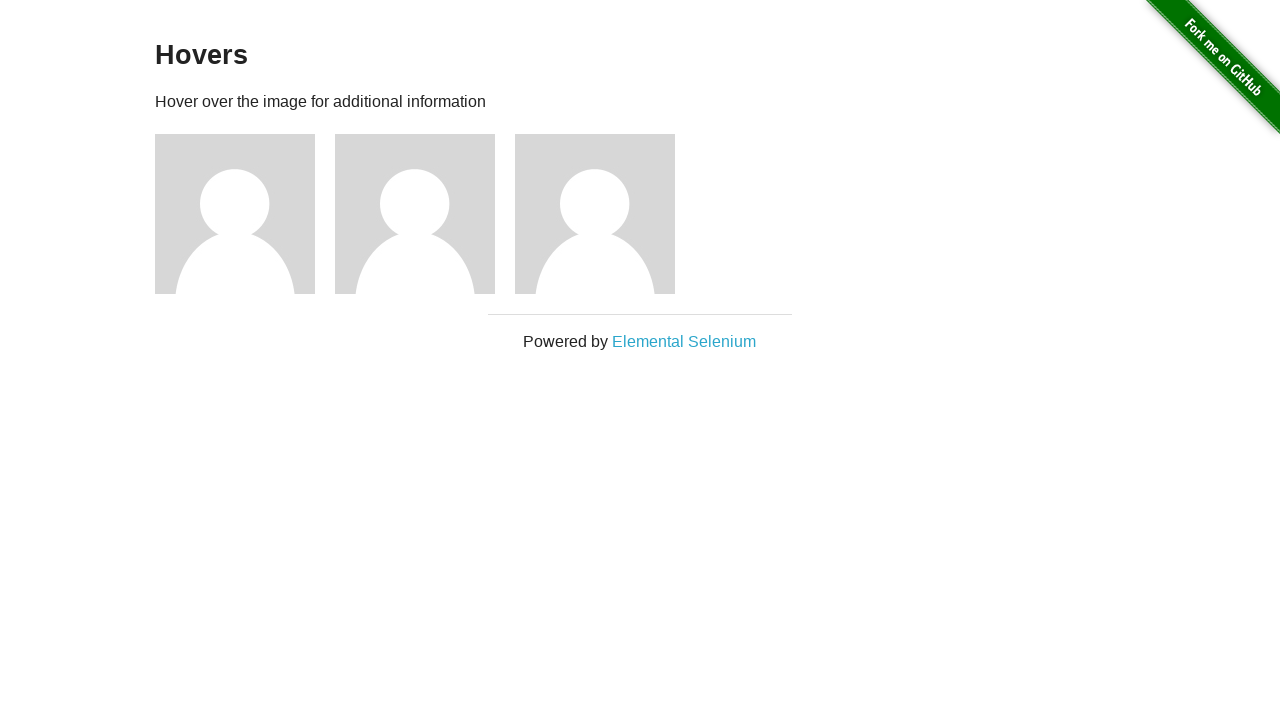

Navigated to hovers page
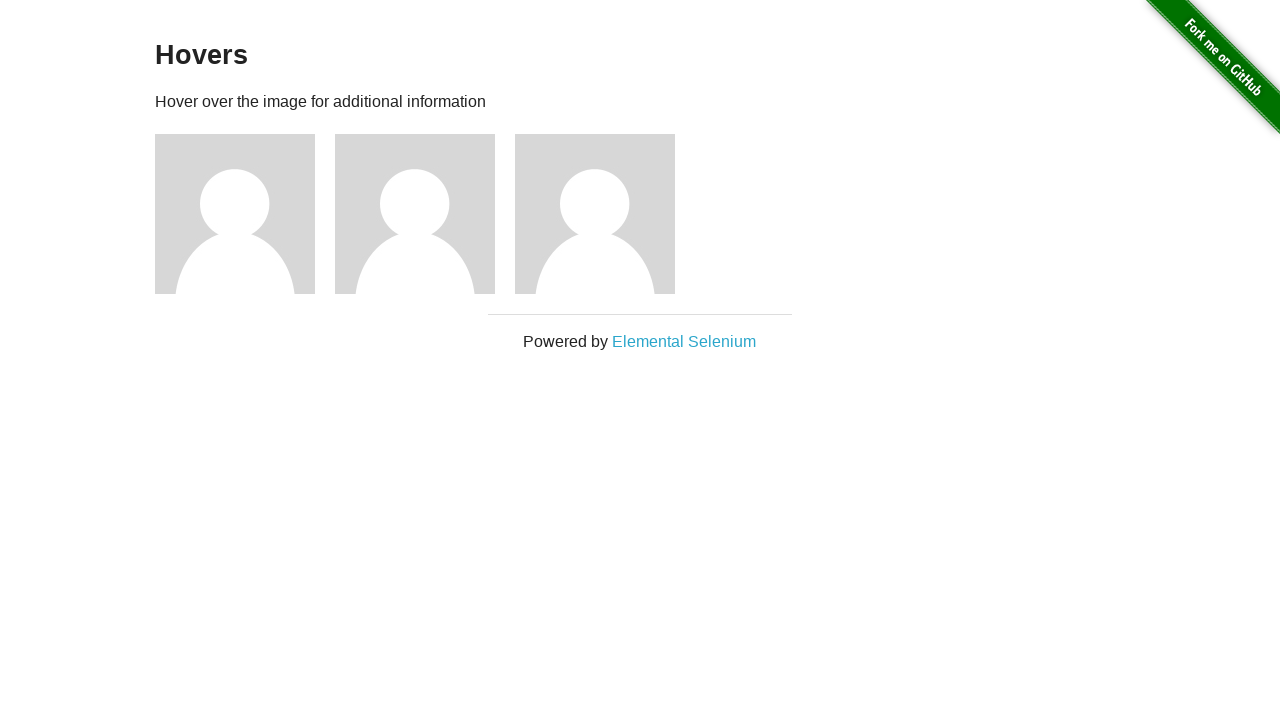

Located all username elements
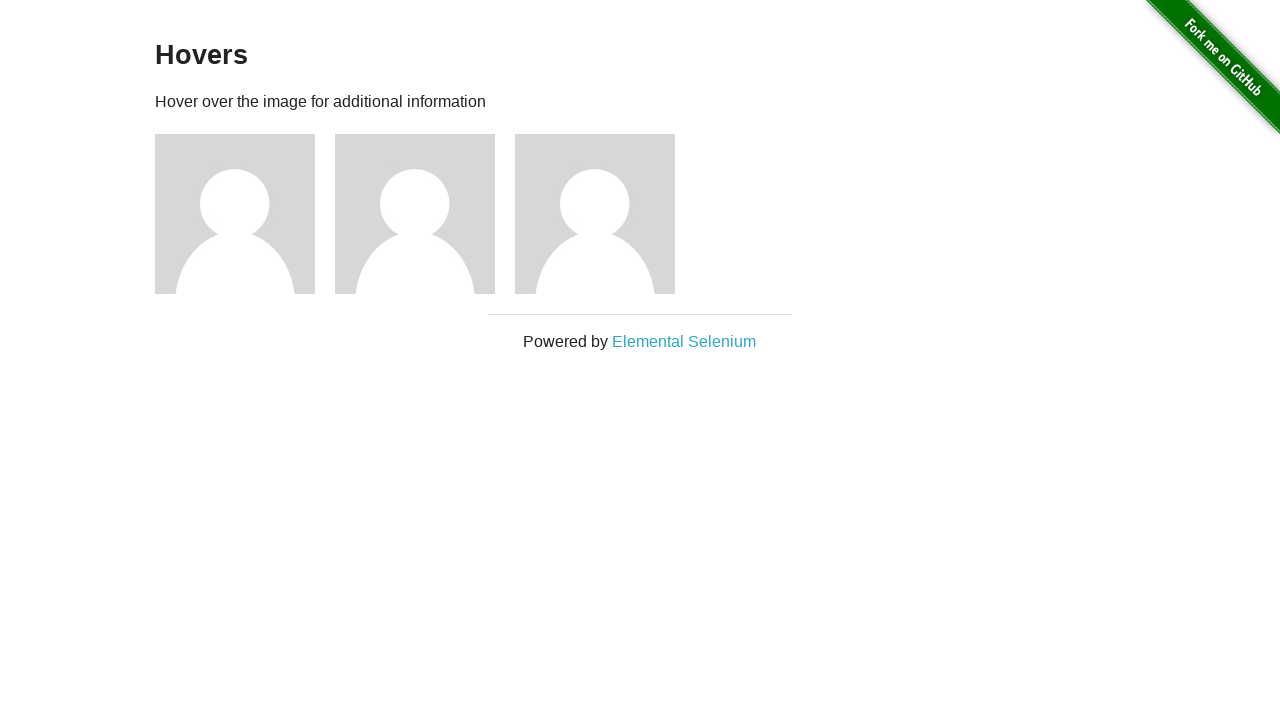

Located all user profile images
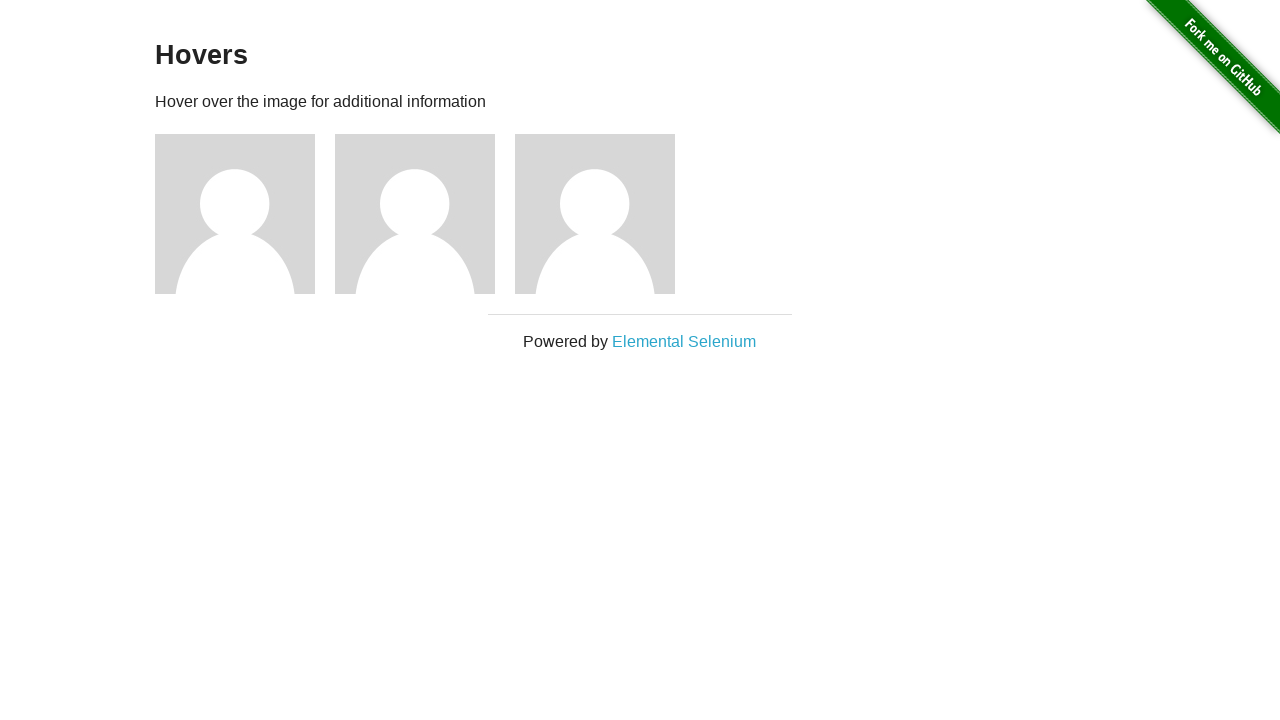

Hovered over image 1 at (235, 214) on xpath=//div[@class='figure']/img >> nth=0
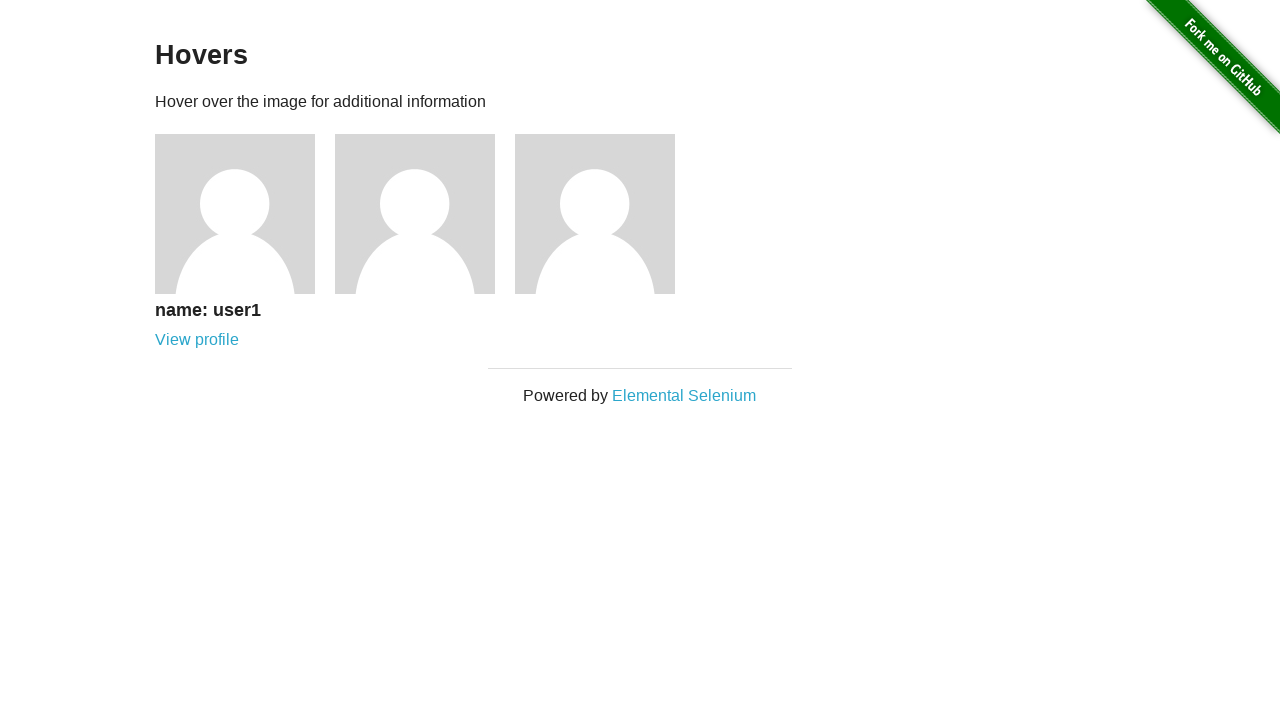

Username 1 became visible after hover
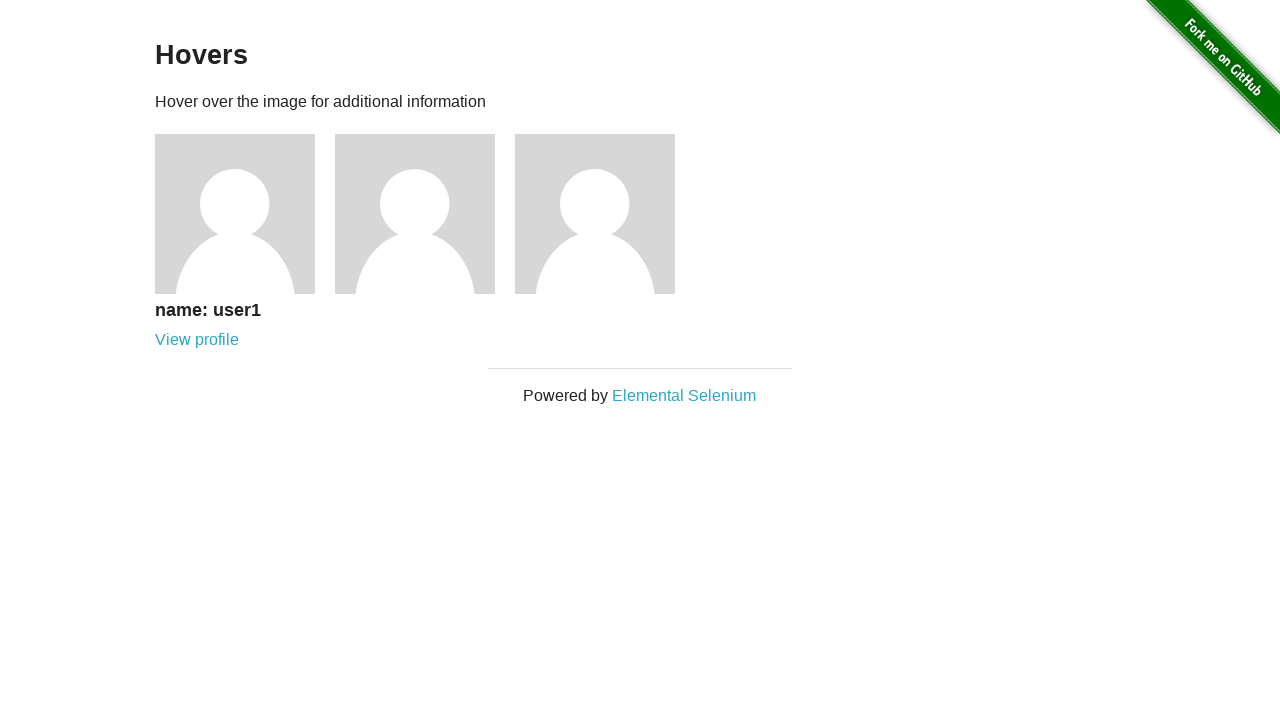

Hovered over image 2 at (415, 214) on xpath=//div[@class='figure']/img >> nth=1
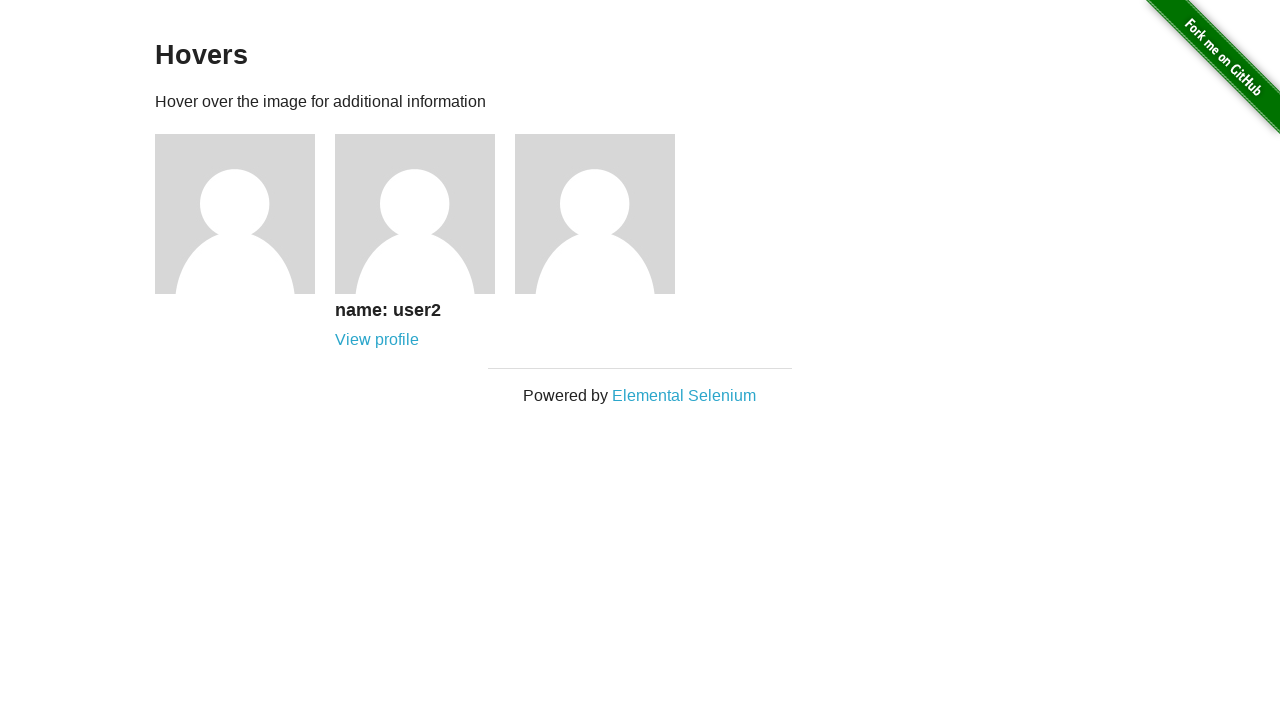

Username 2 became visible after hover
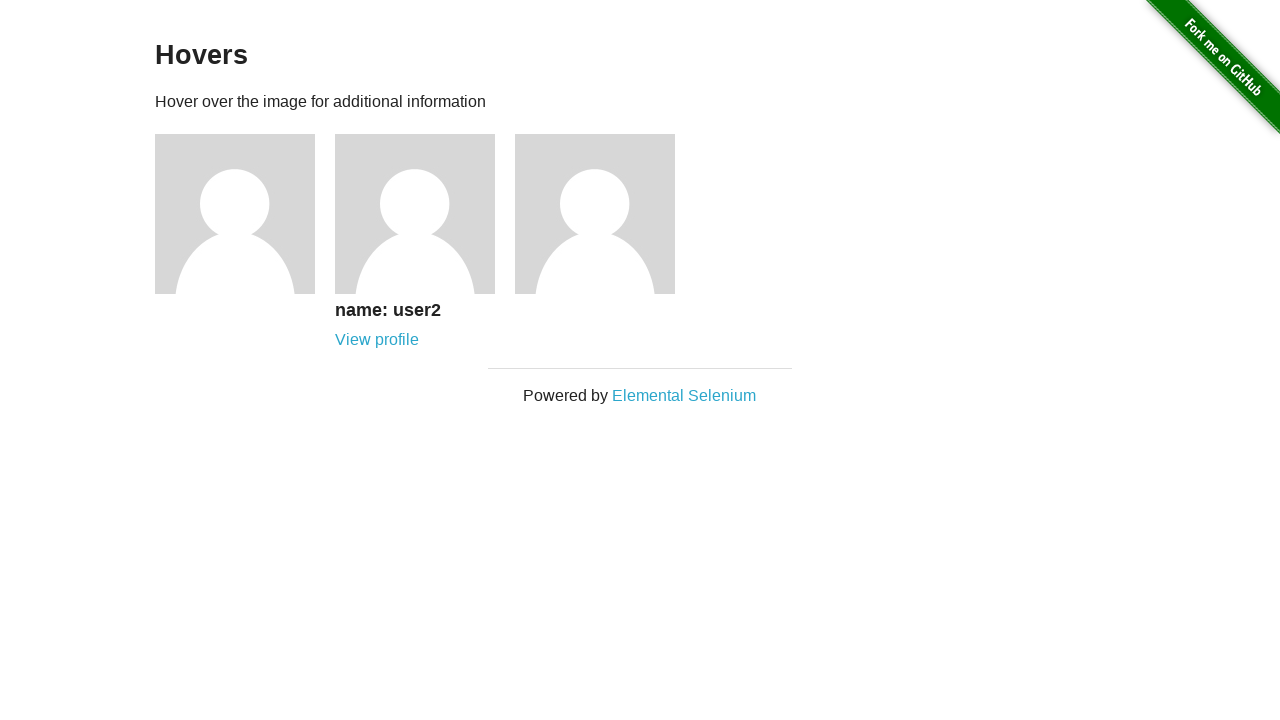

Hovered over image 3 at (595, 214) on xpath=//div[@class='figure']/img >> nth=2
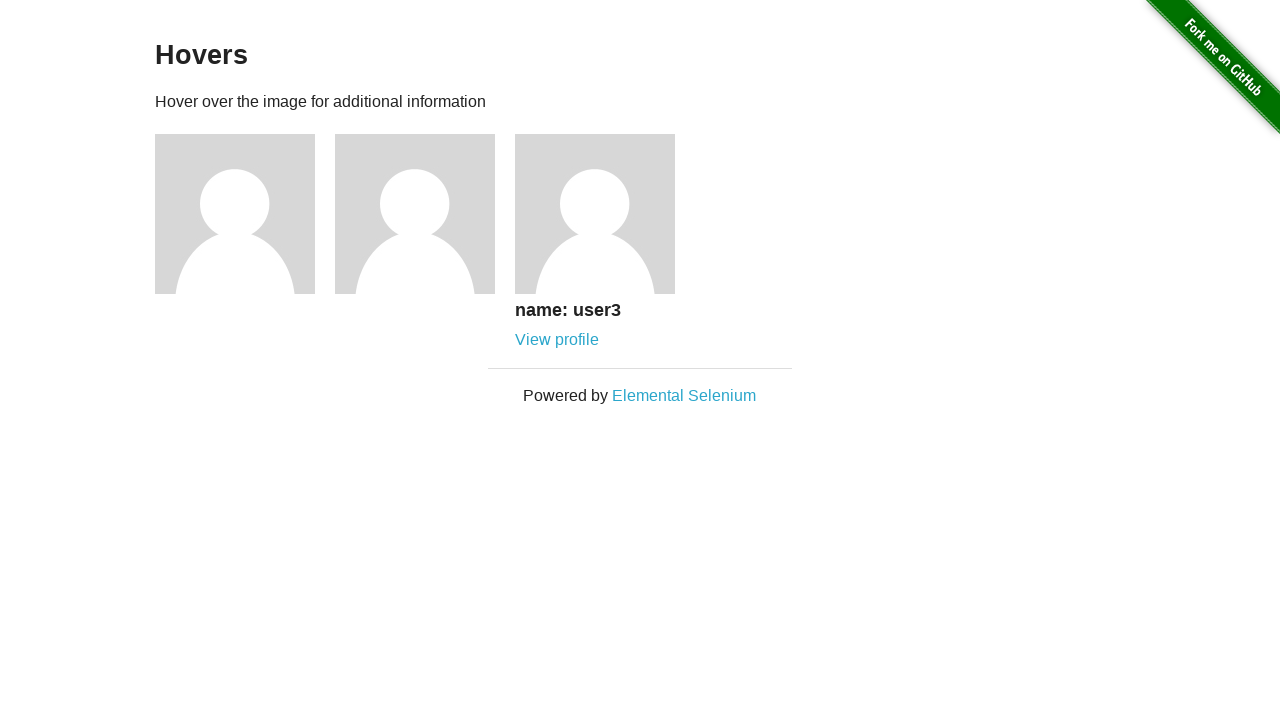

Username 3 became visible after hover
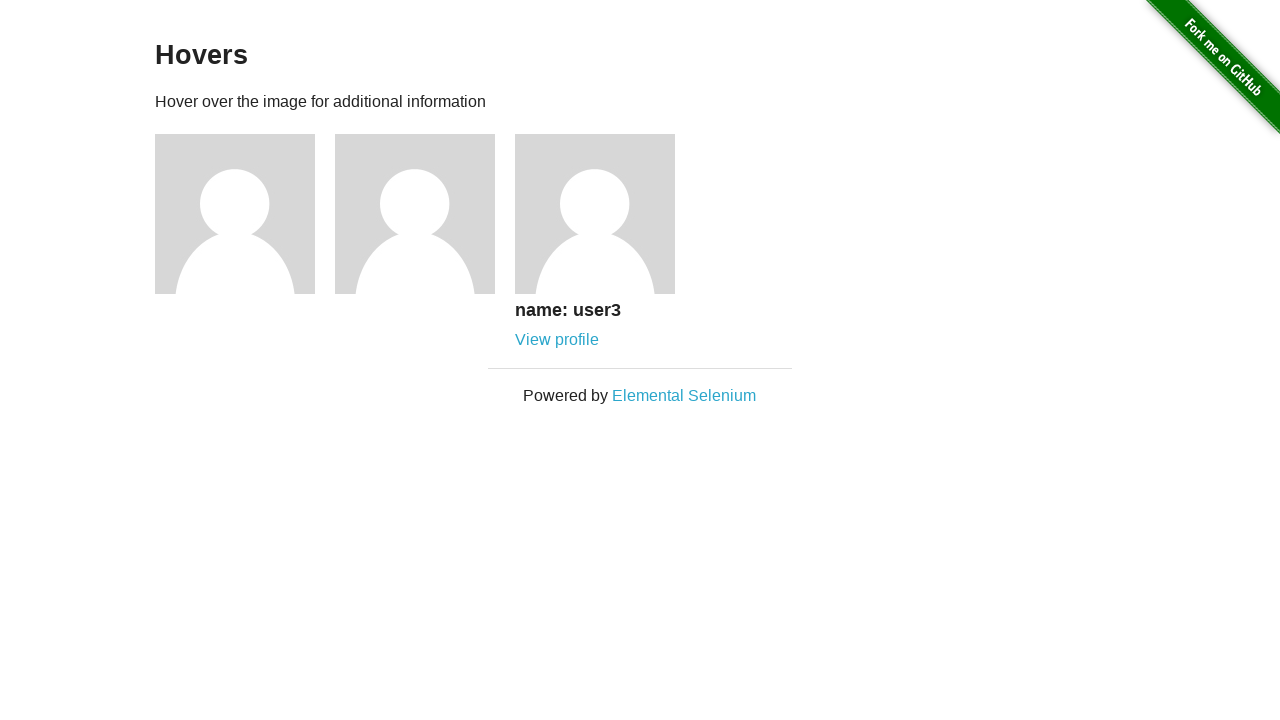

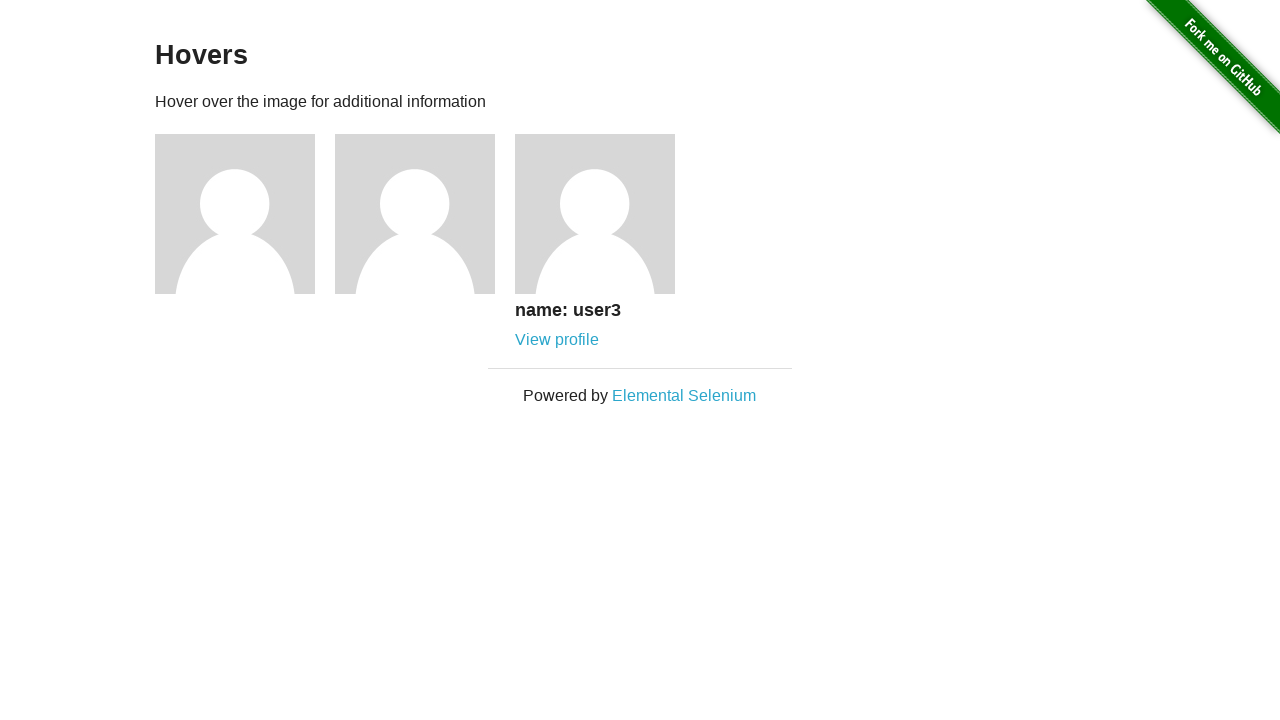